Tests e-commerce cart functionality by adding a product to the cart and verifying the product name appears correctly in the cart panel.

Starting URL: https://bstackdemo.com/

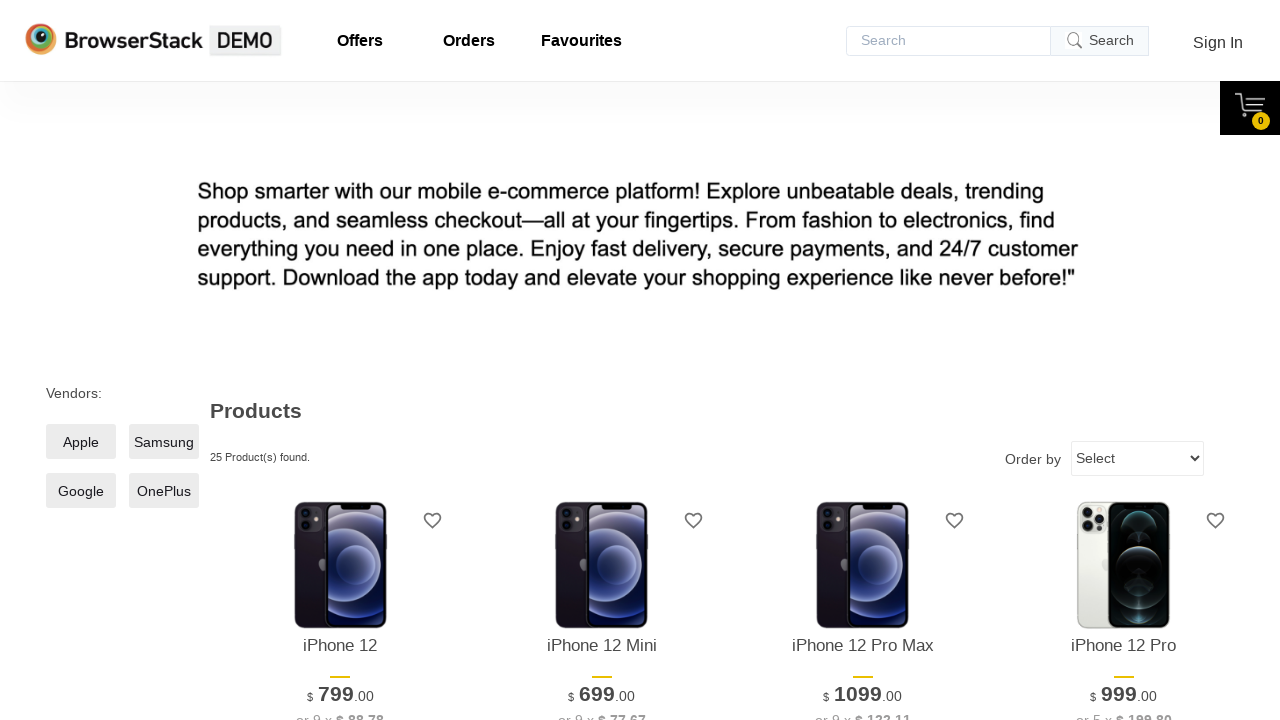

Page loaded with correct title 'StackDemo'
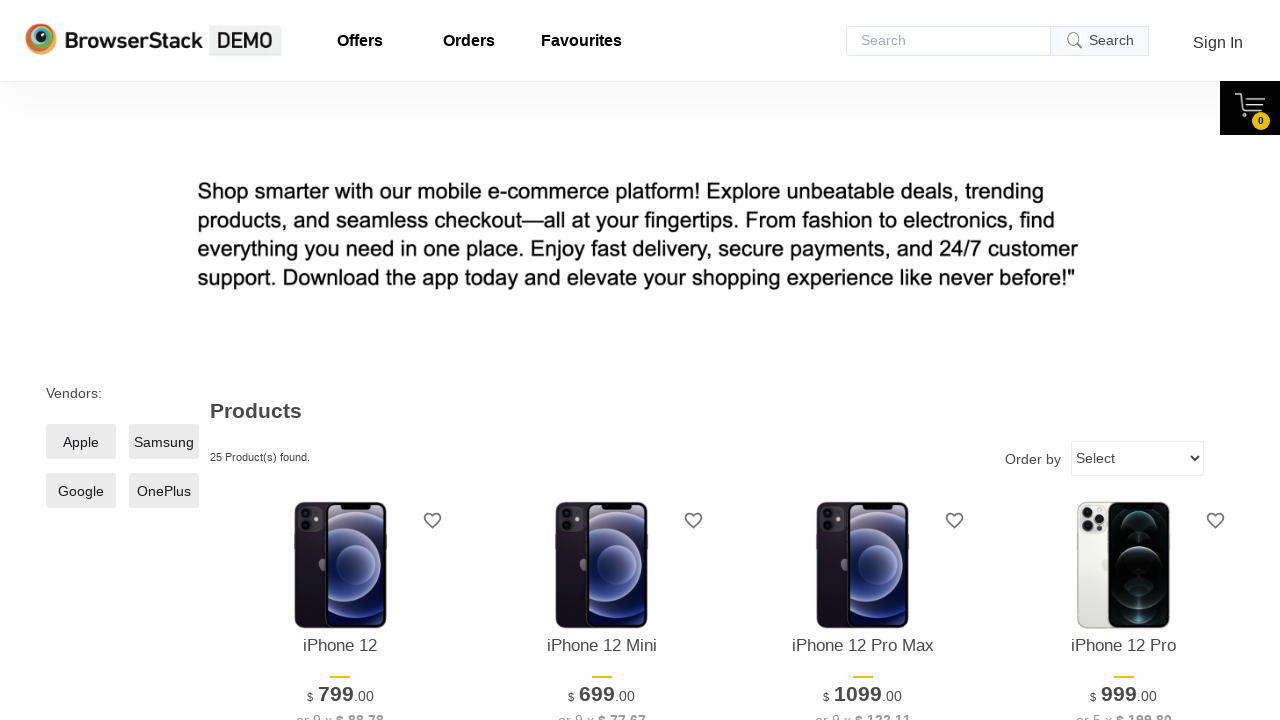

First product element located and visible
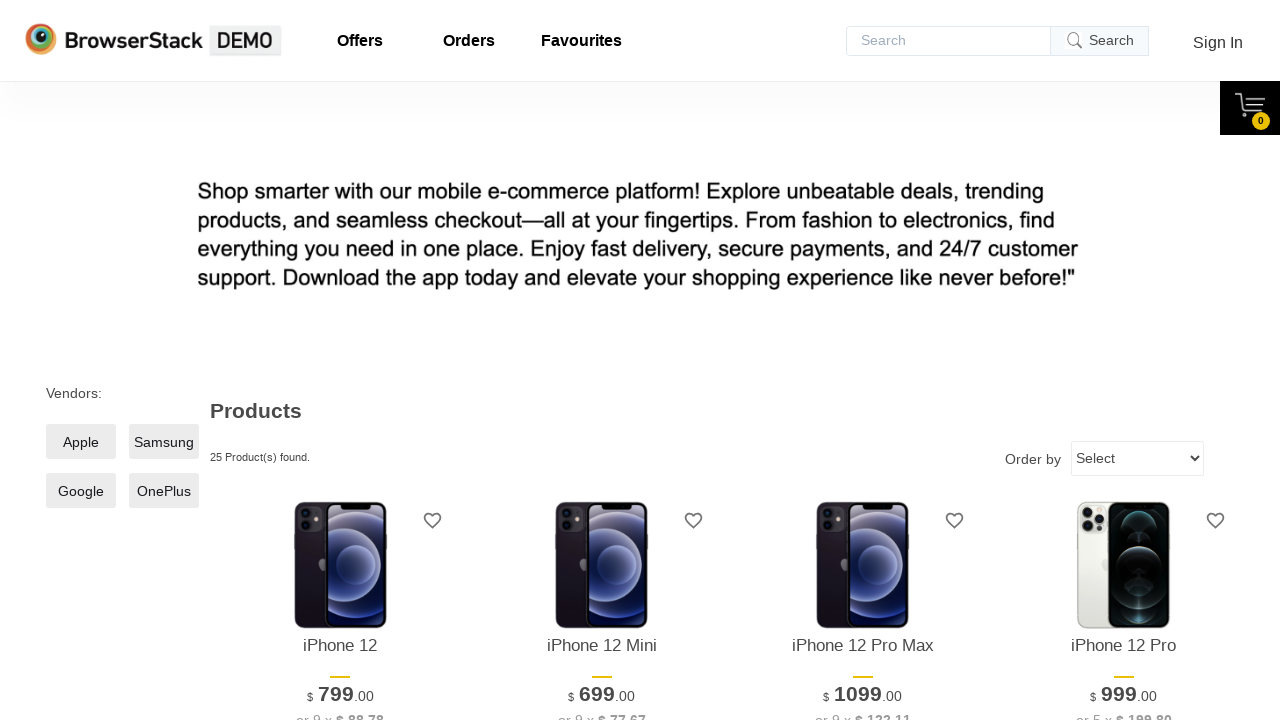

Retrieved product name: 'iPhone 12'
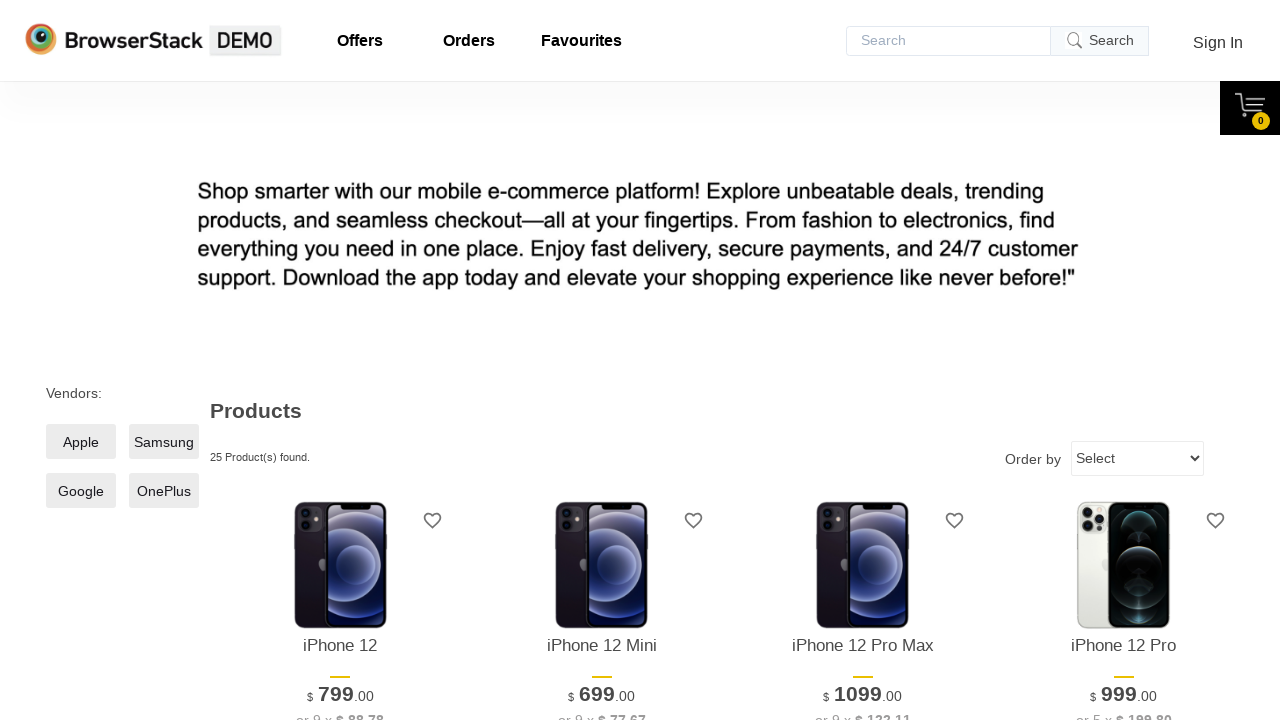

Add to cart button located and visible
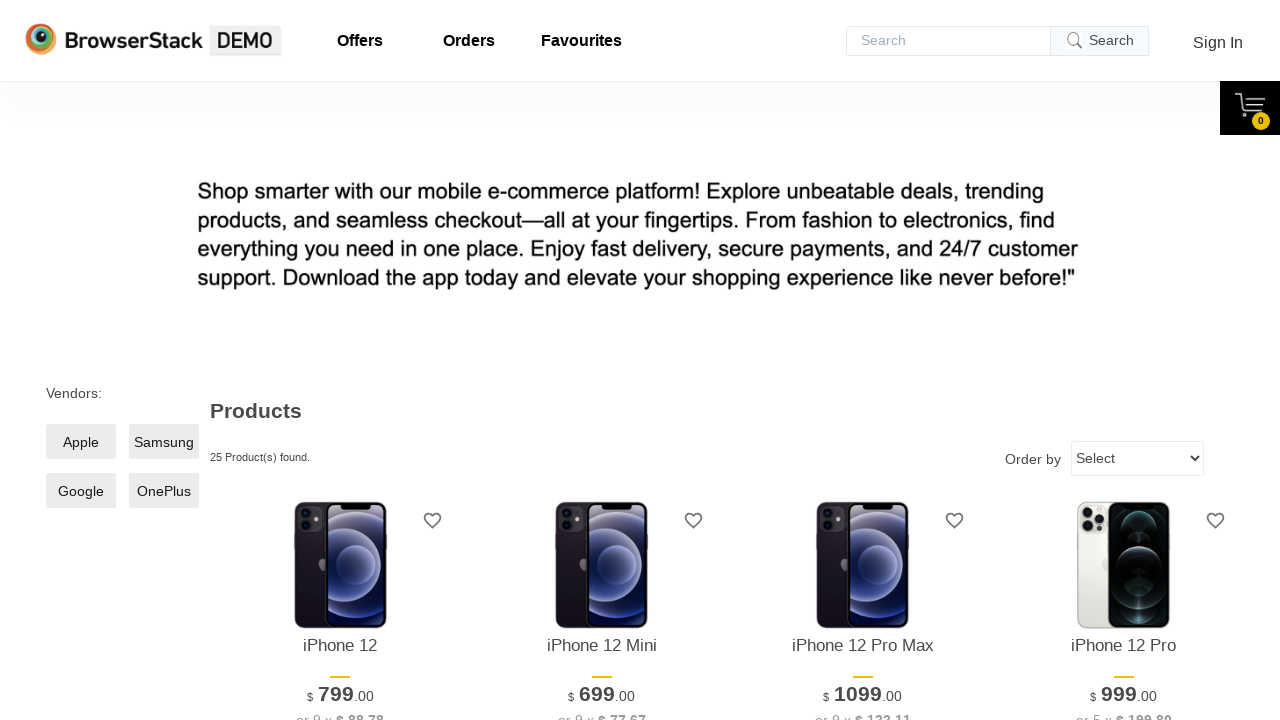

Clicked 'Add to cart' button for first product
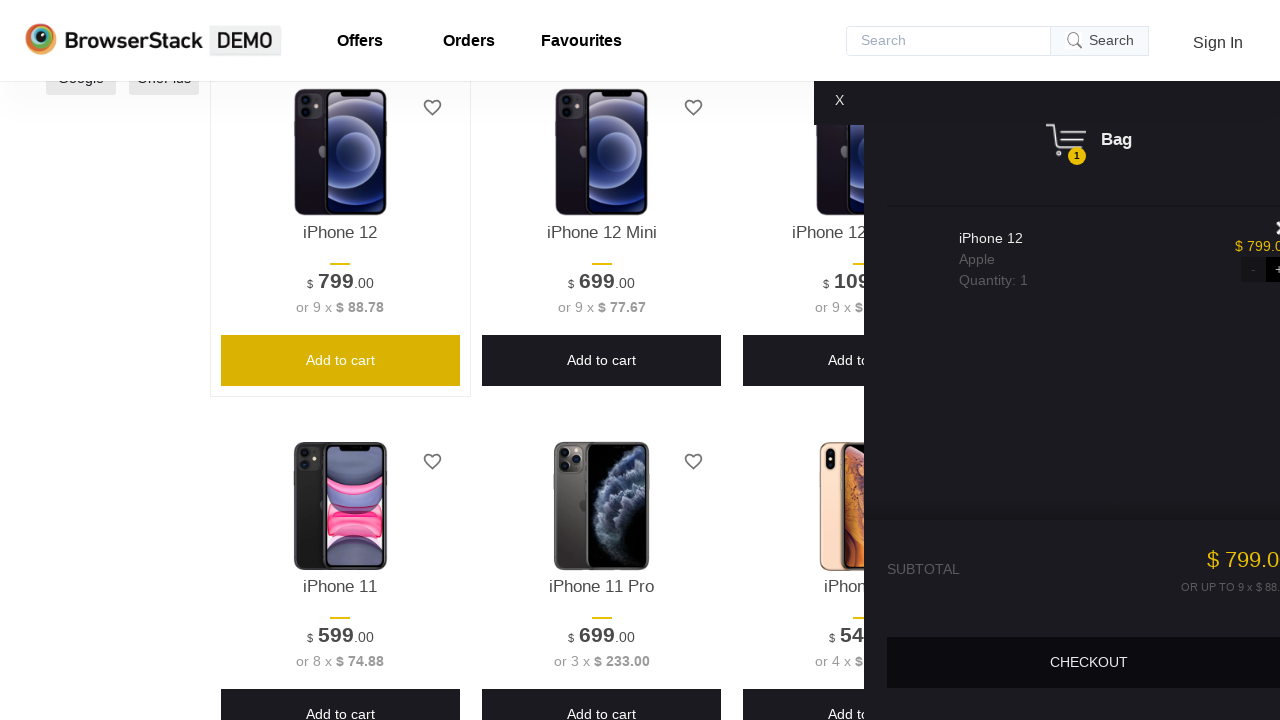

Cart panel appeared and is visible
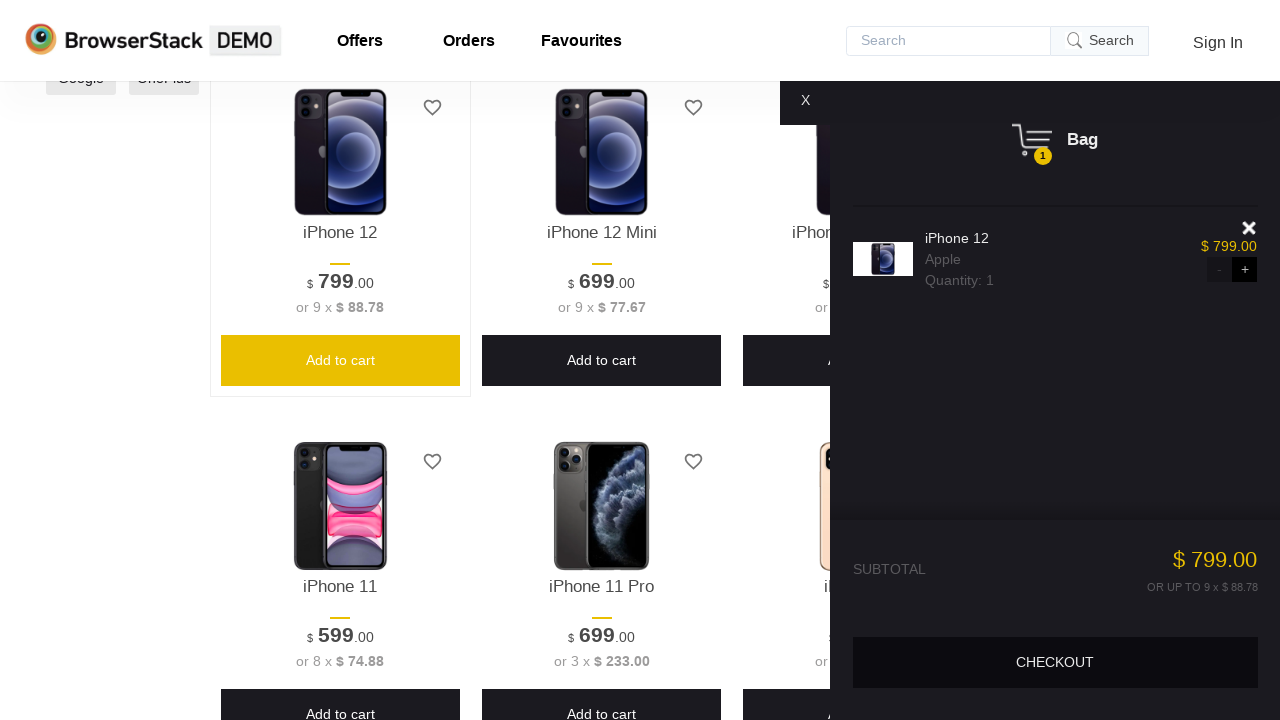

Product name element in cart located and visible
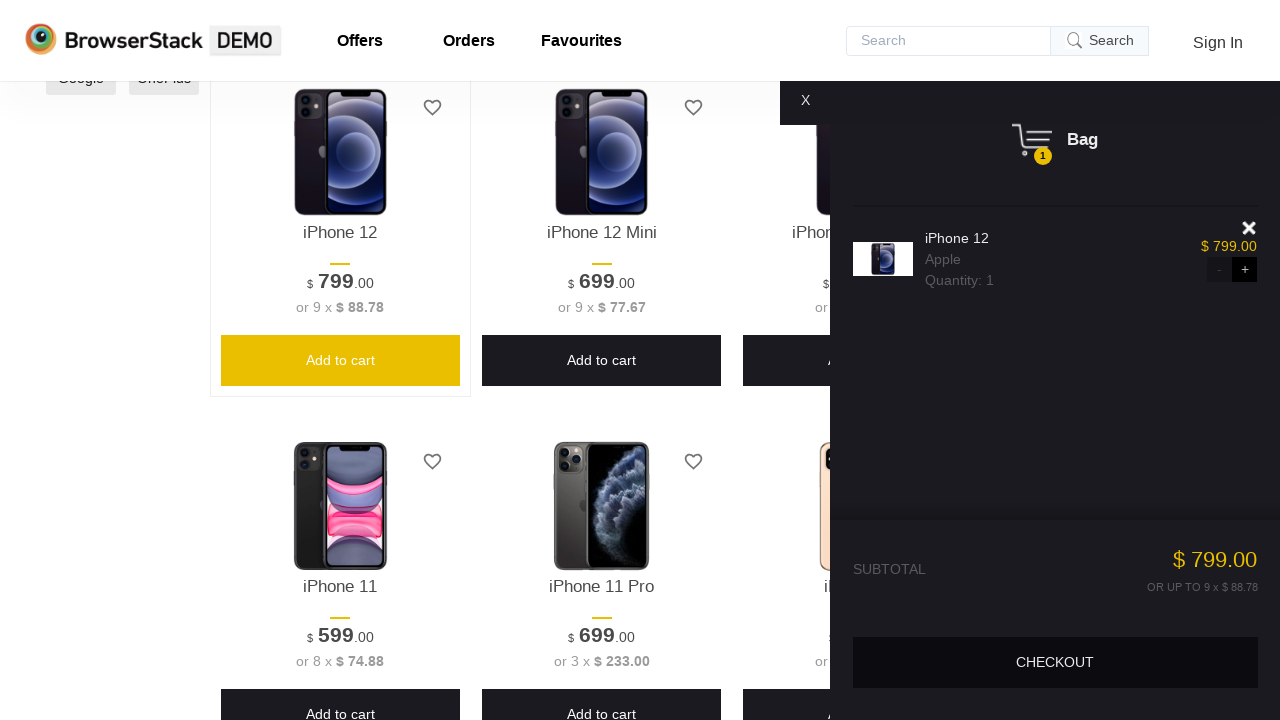

Retrieved product name from cart: 'iPhone 12'
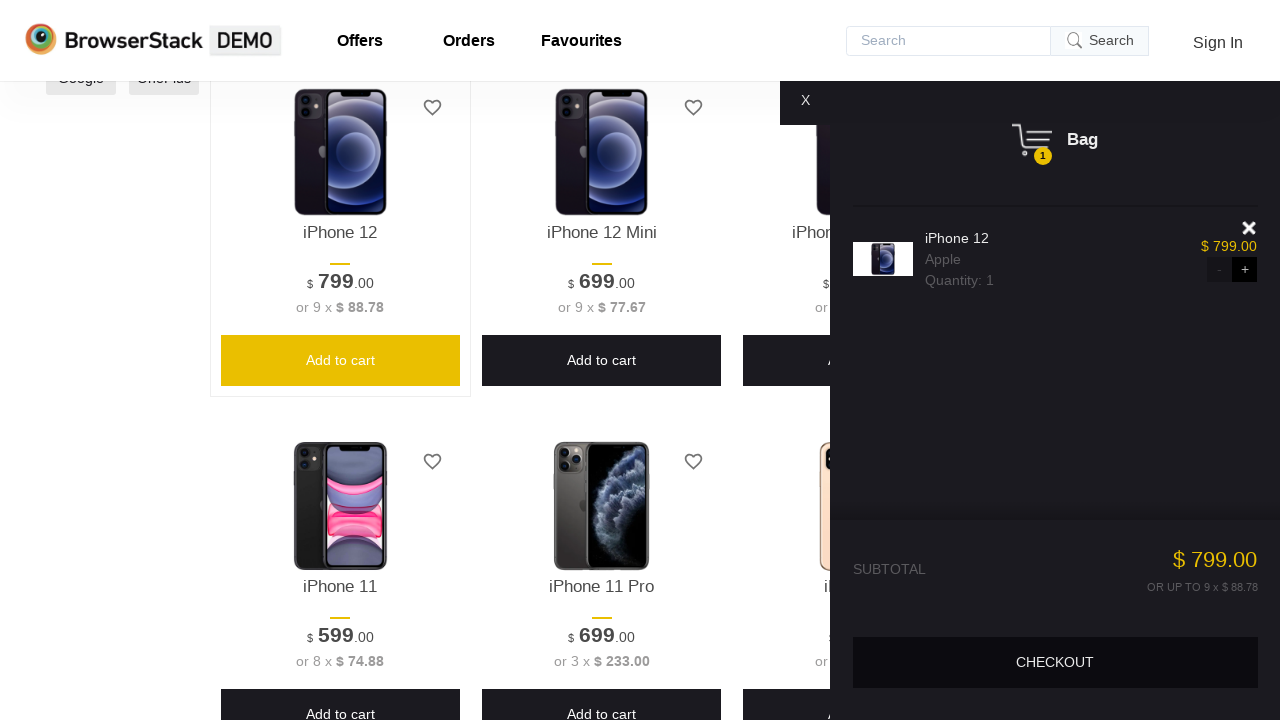

Verified product name in cart matches added product - test passed
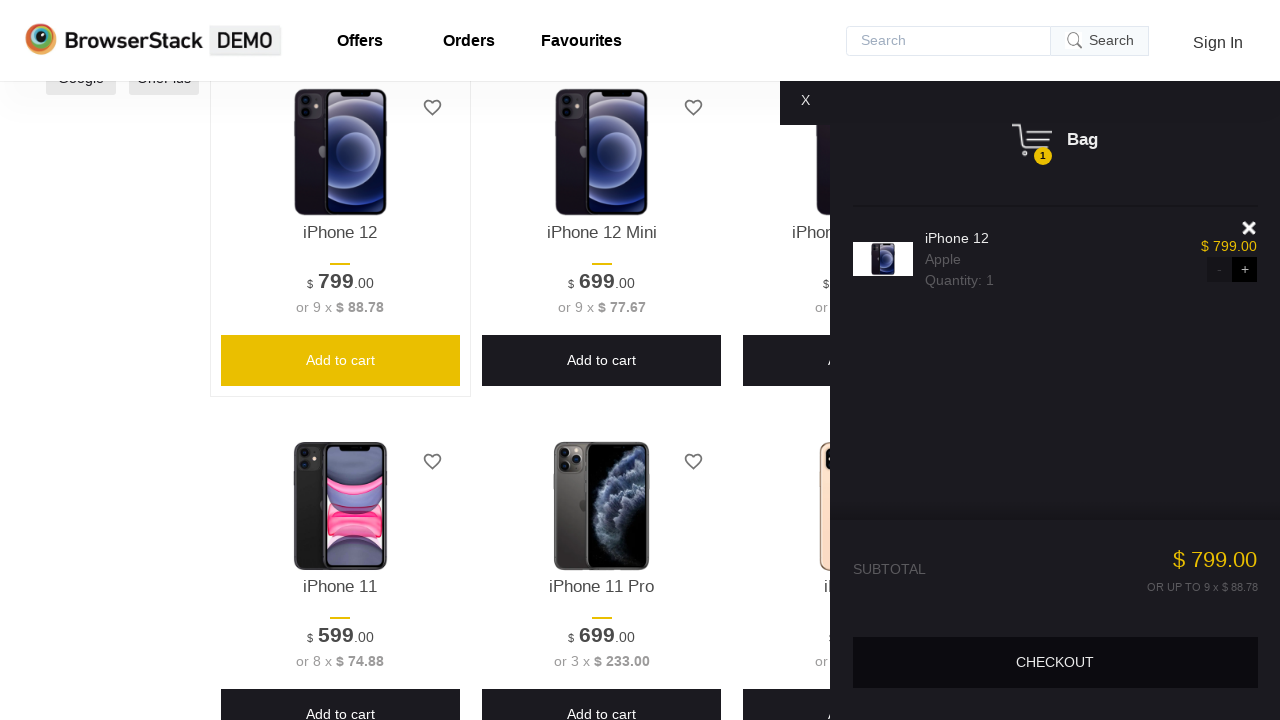

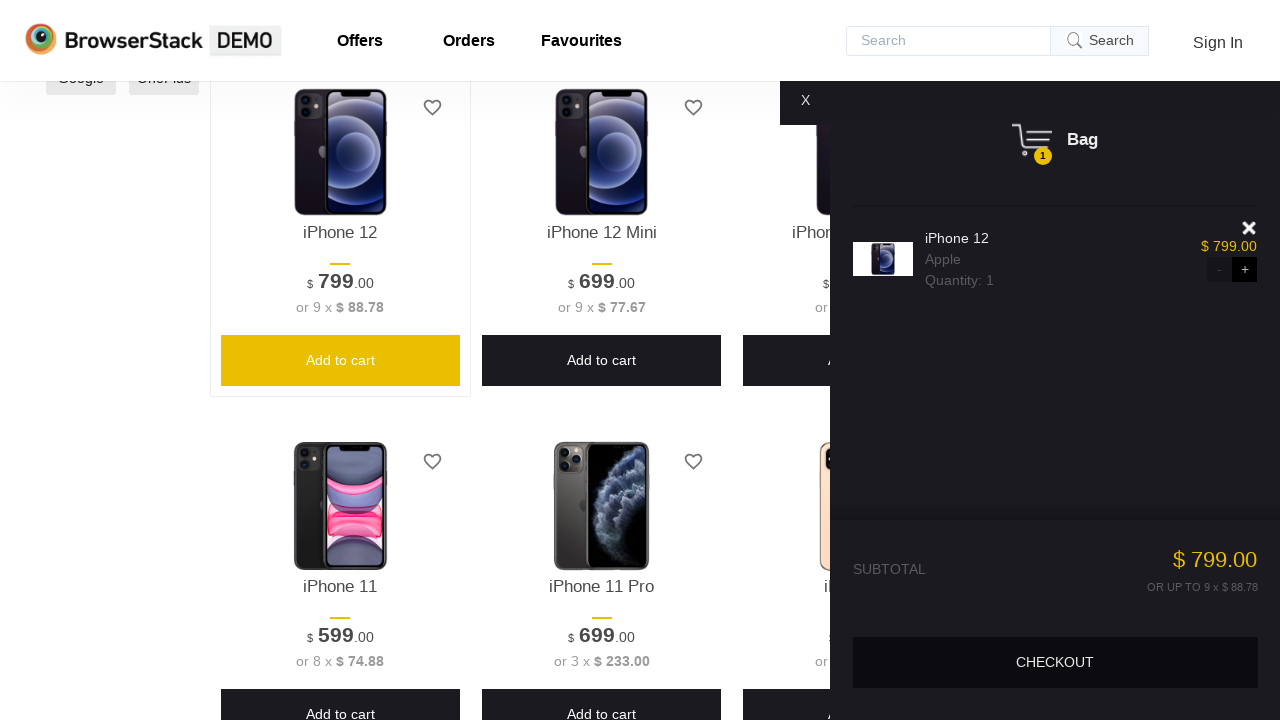